Tests drag and drop functionality by dragging a draggable element onto a droppable target on the jQuery UI demo page

Starting URL: https://jqueryui.com/resources/demos/droppable/default.html

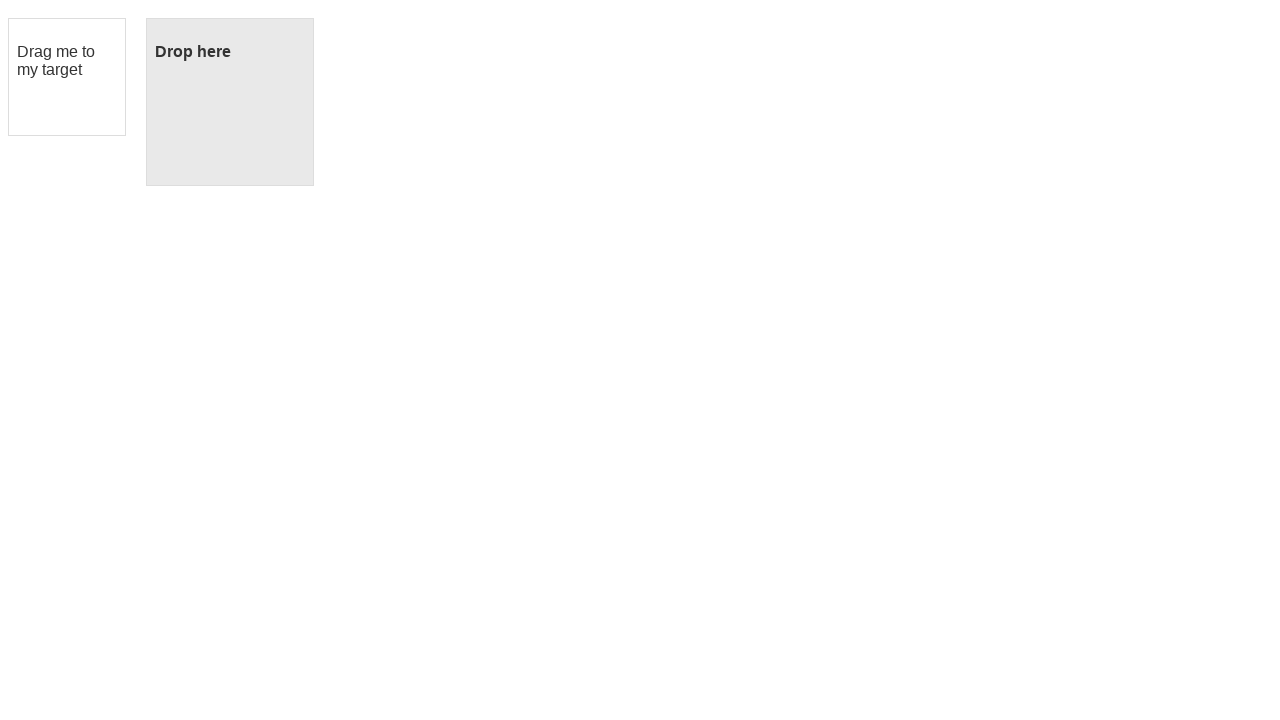

Waited for draggable element to be present
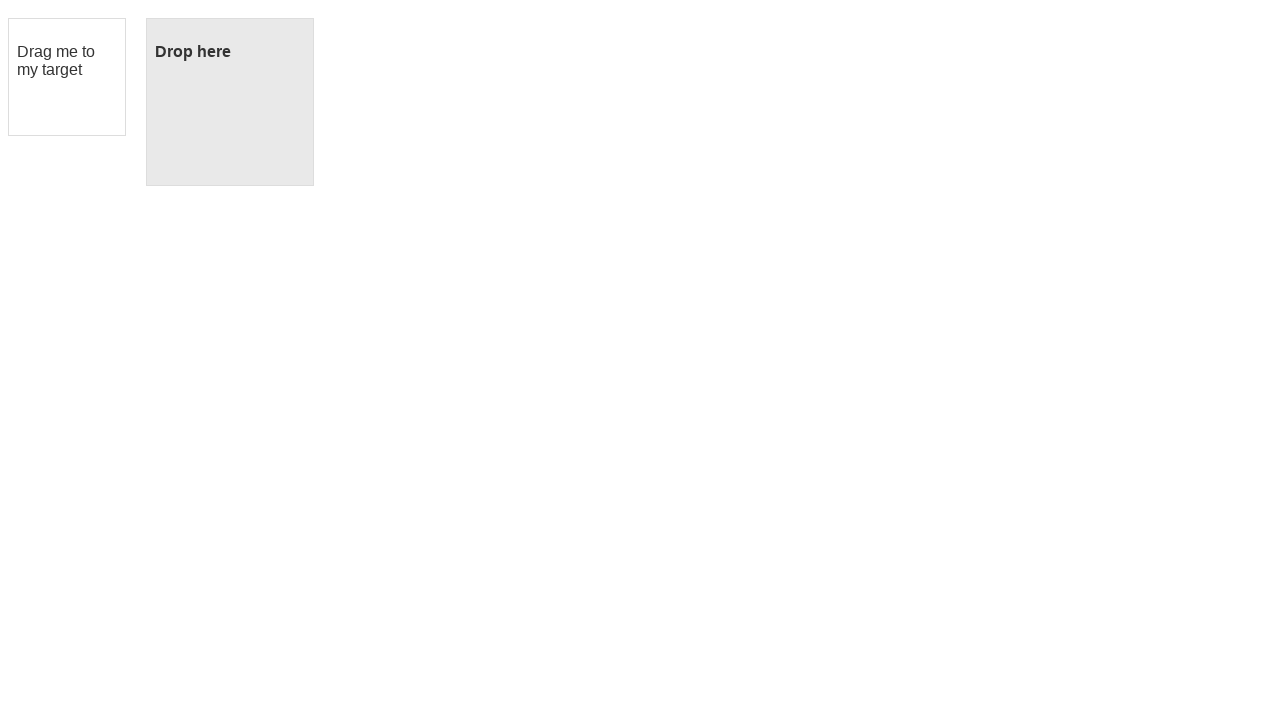

Waited for droppable element to be present
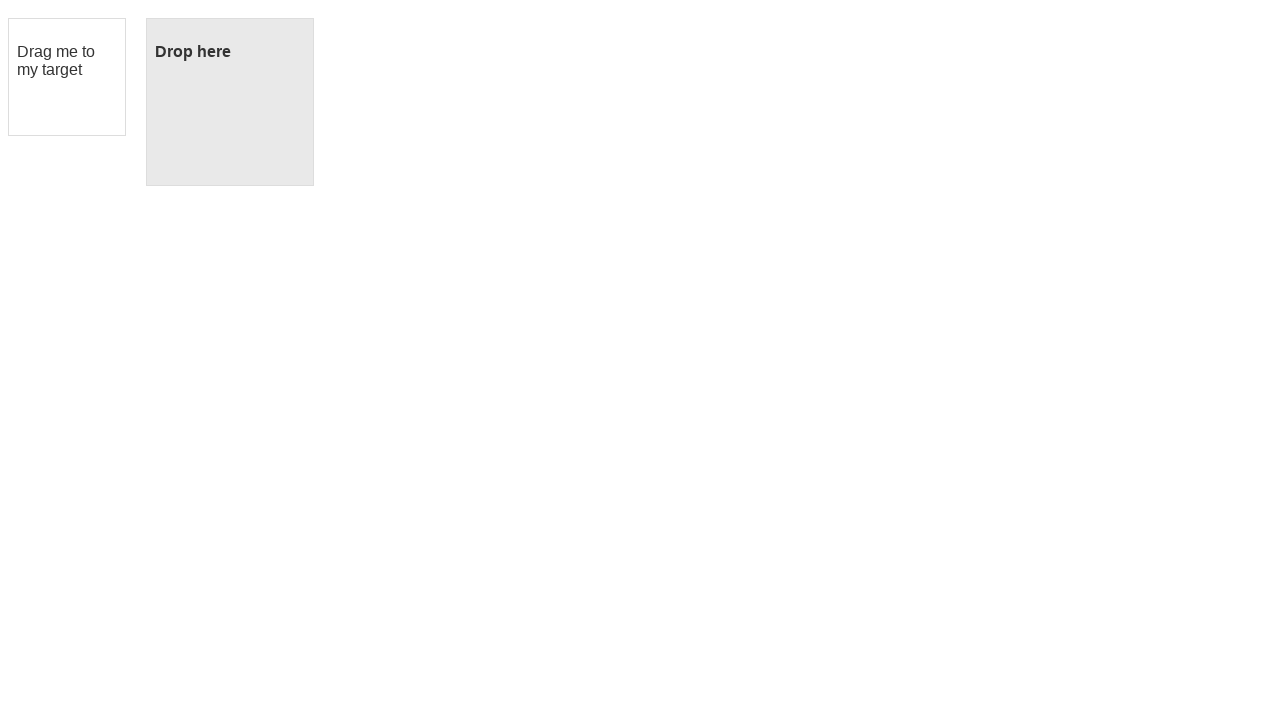

Dragged draggable element onto droppable target at (230, 102)
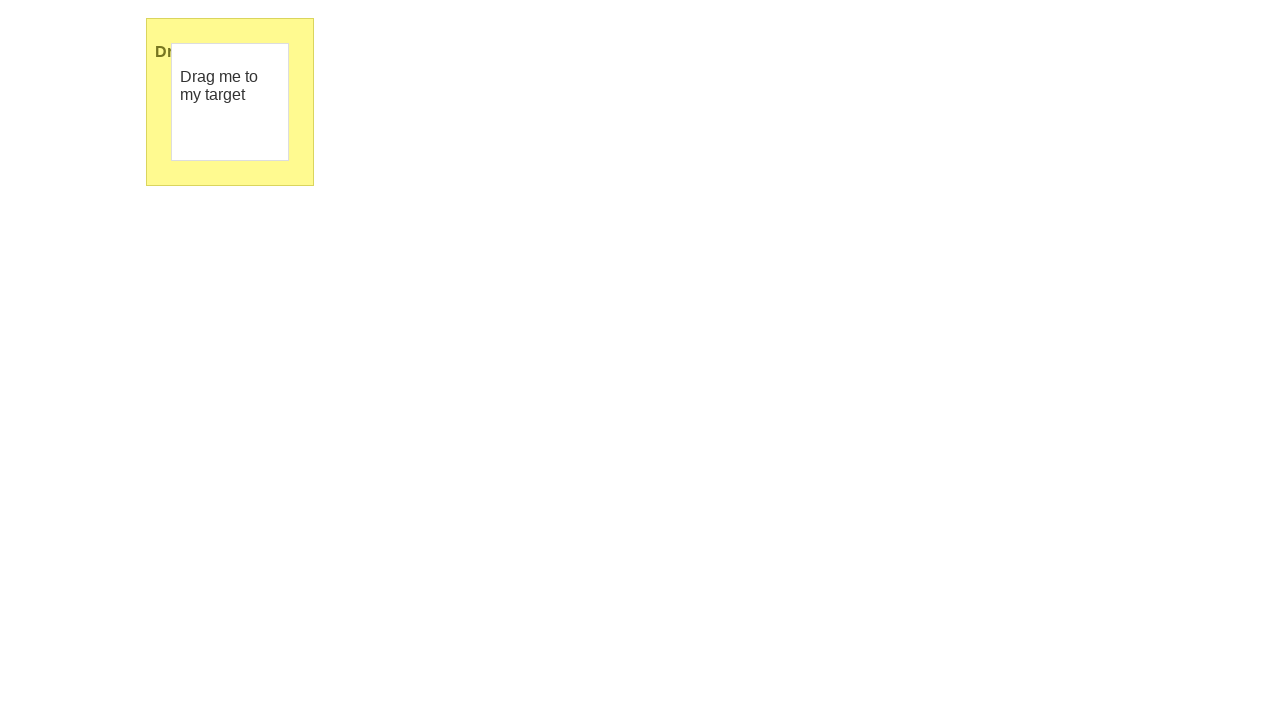

Verified drop was successful - droppable element now shows 'Dropped!' text
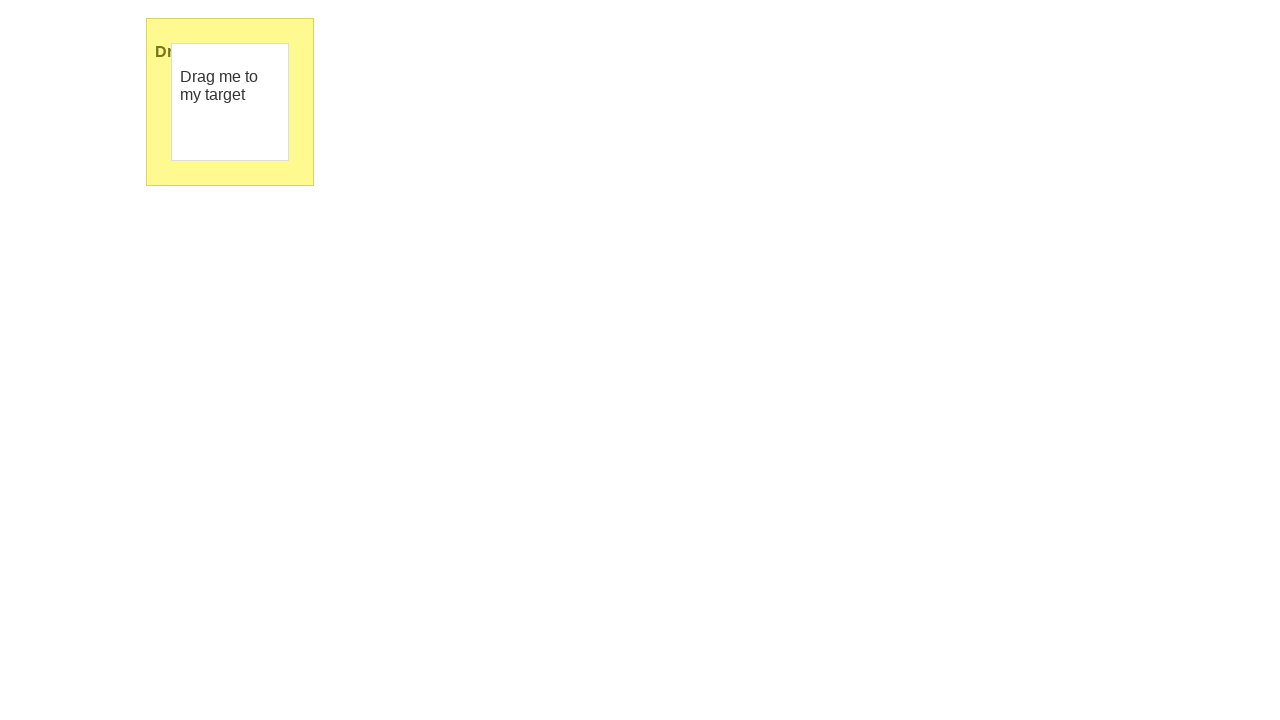

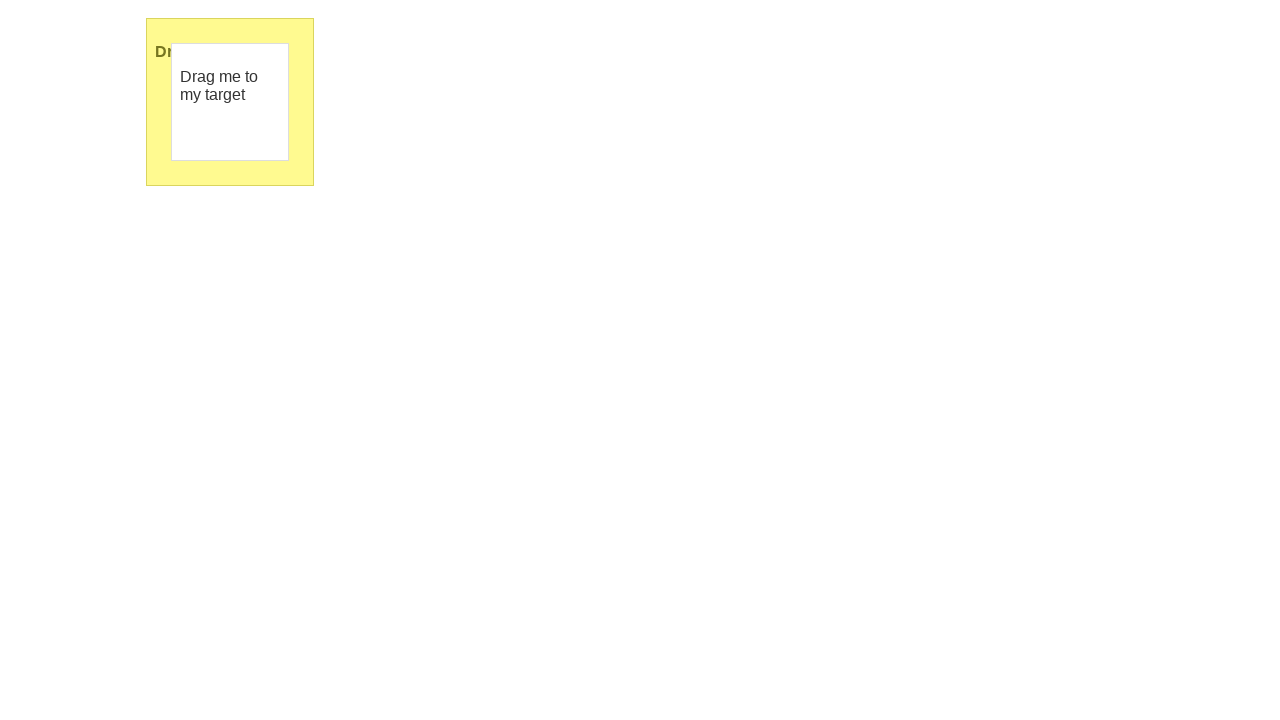